Tests double-click functionality by performing a double-click action on a button element on a test page

Starting URL: https://testkru.com/Elements/Buttons

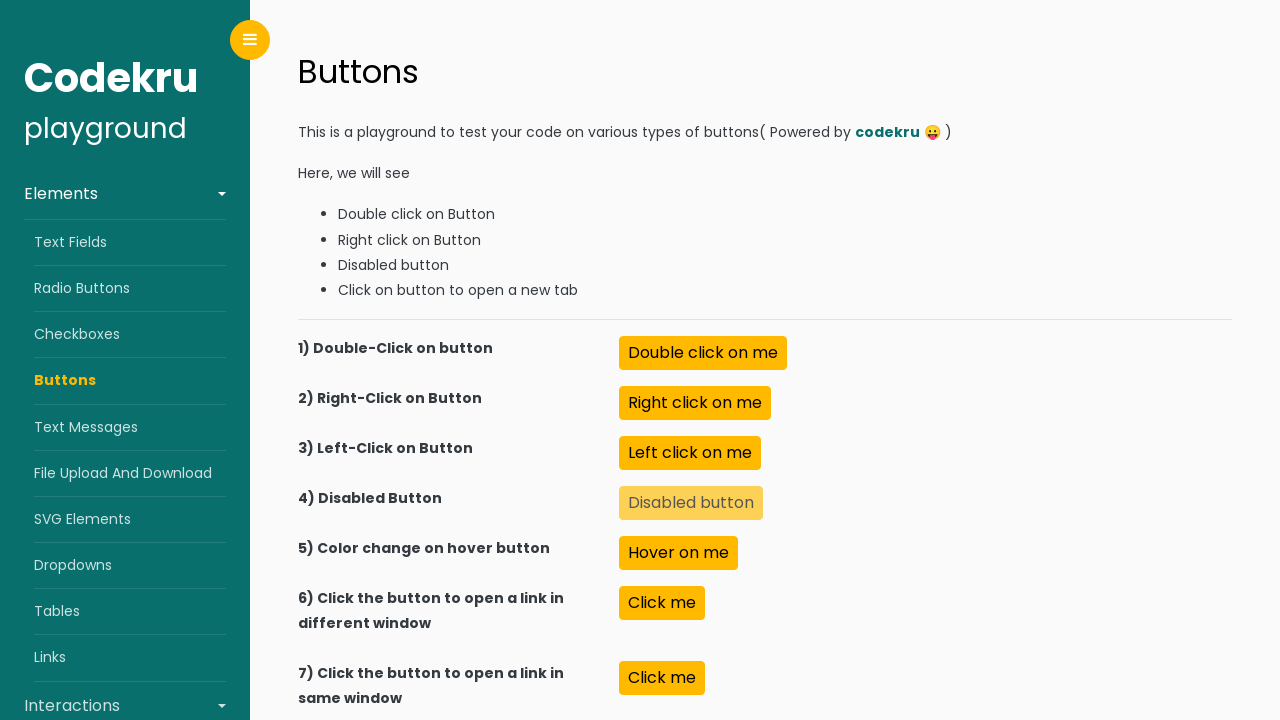

Navigated to test page with button elements
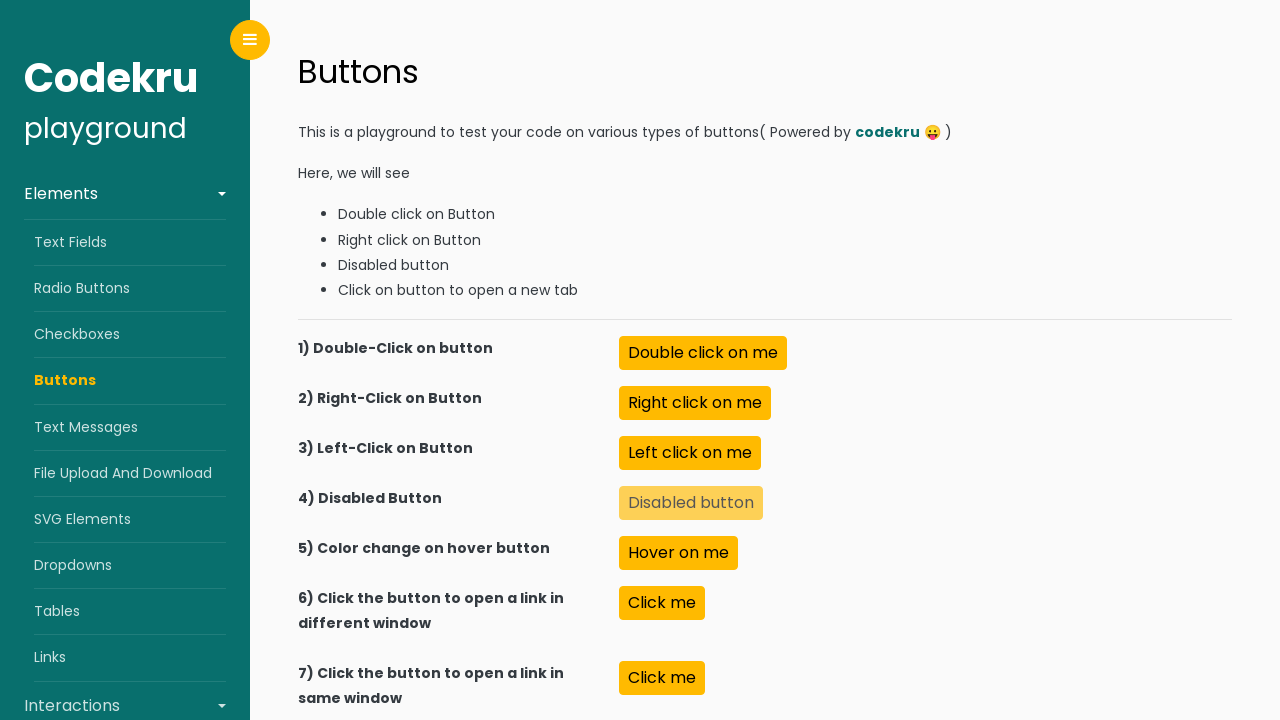

Double-clicked on the doubleClick button element at (703, 353) on xpath=//button[@id='doubleClick']
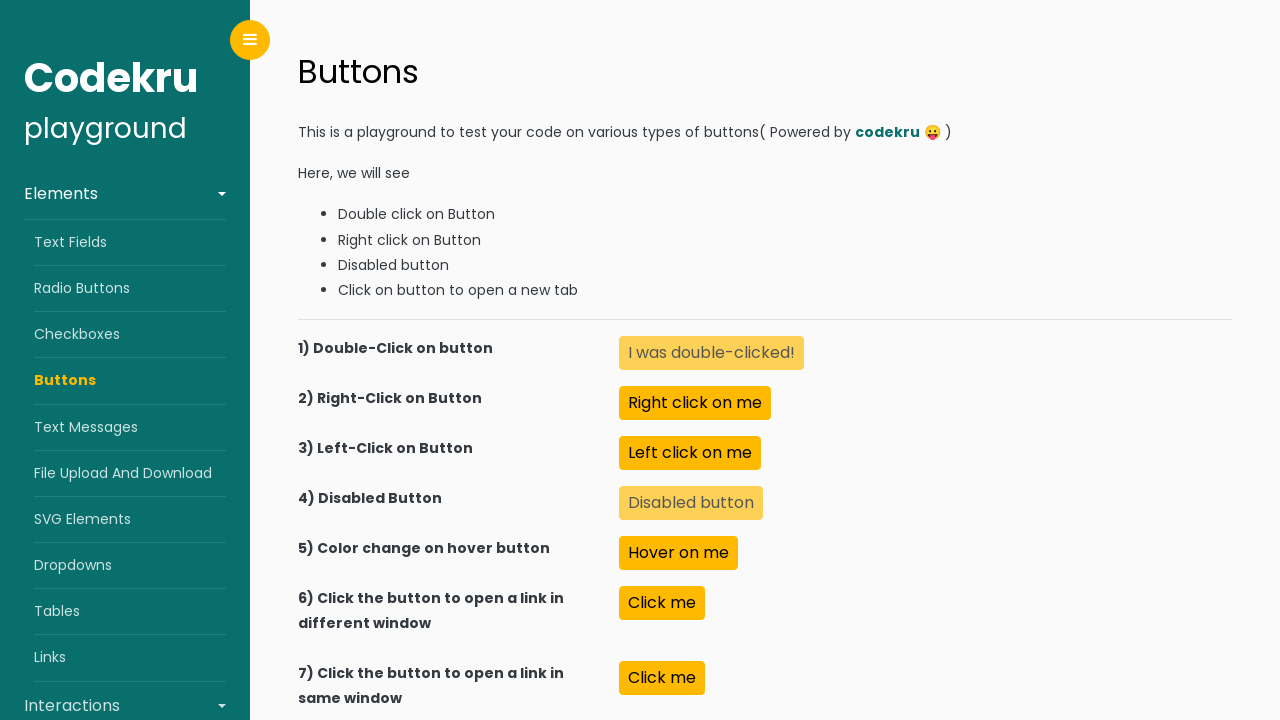

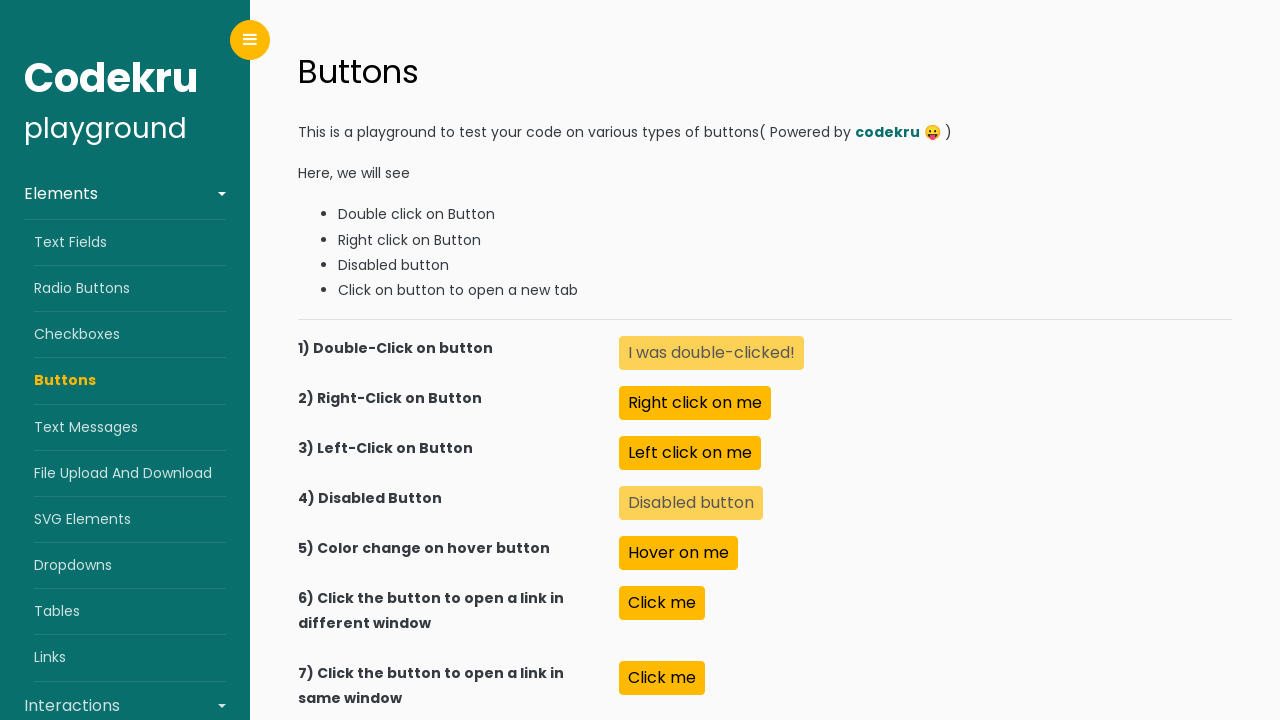